Tests filtering to display only completed items

Starting URL: https://demo.playwright.dev/todomvc

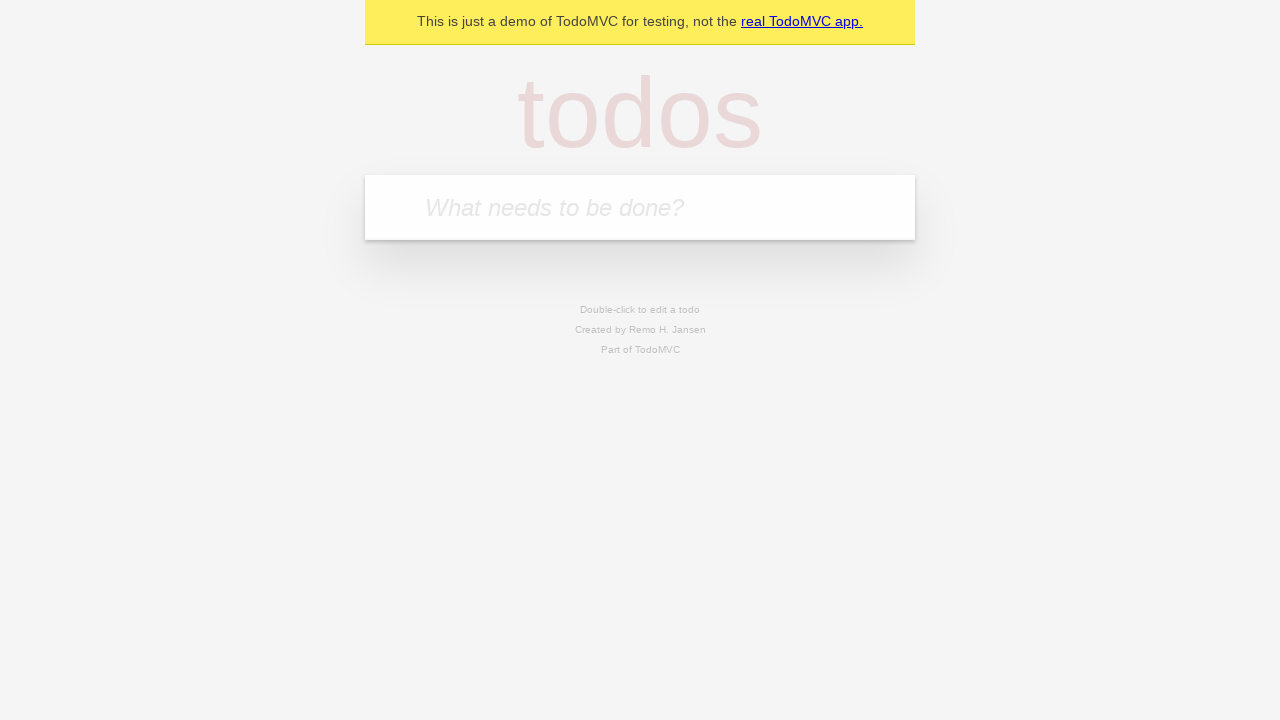

Located the 'What needs to be done?' input field
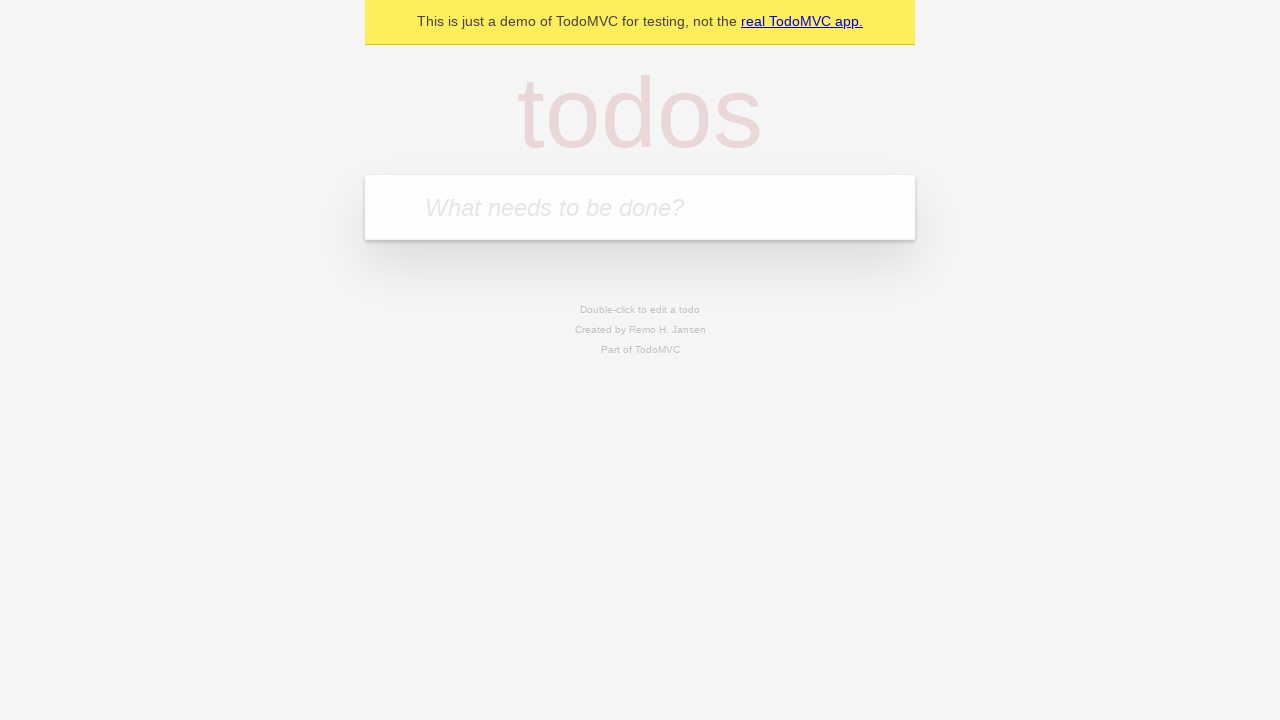

Filled first todo: 'buy some cheese' on internal:attr=[placeholder="What needs to be done?"i]
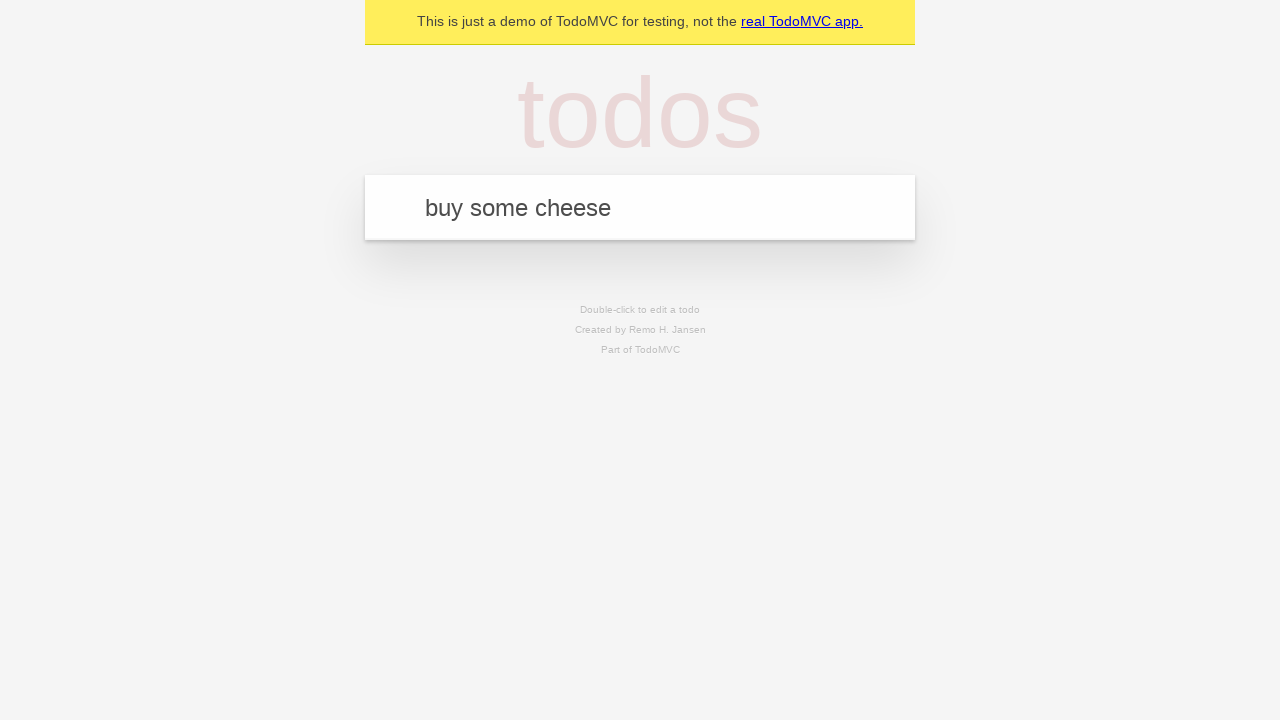

Pressed Enter to create first todo on internal:attr=[placeholder="What needs to be done?"i]
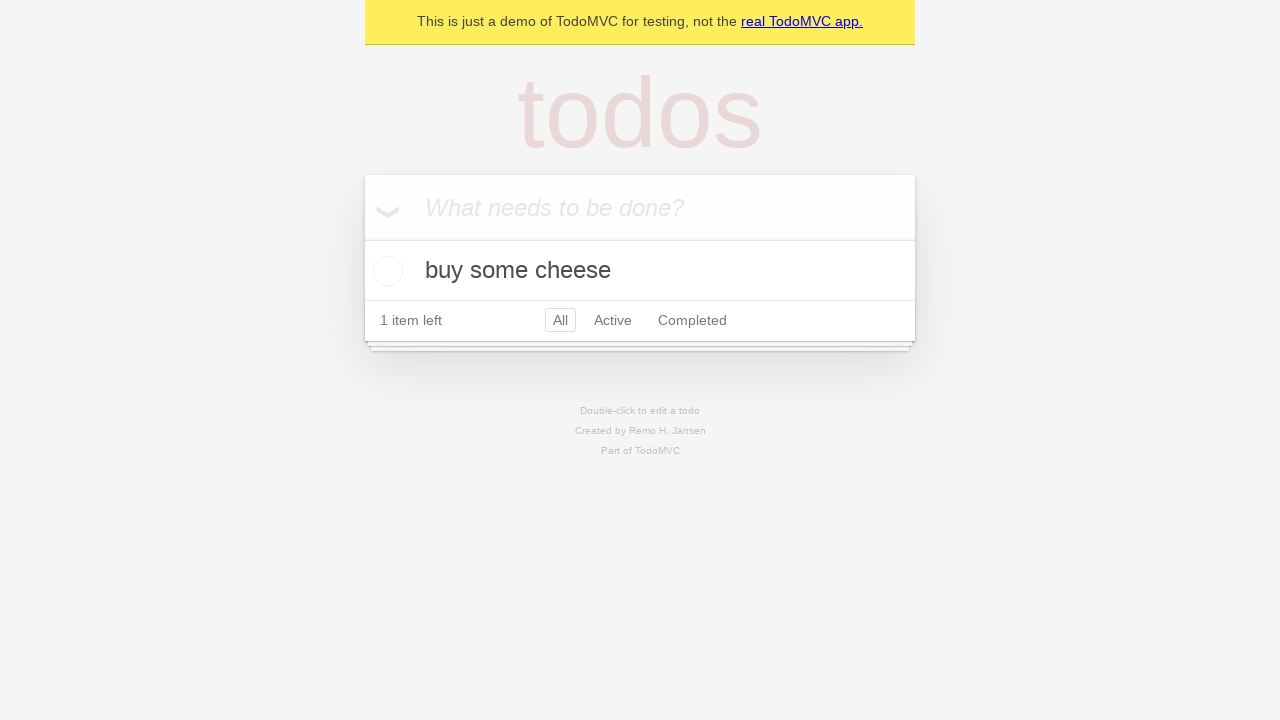

Filled second todo: 'feed the cat' on internal:attr=[placeholder="What needs to be done?"i]
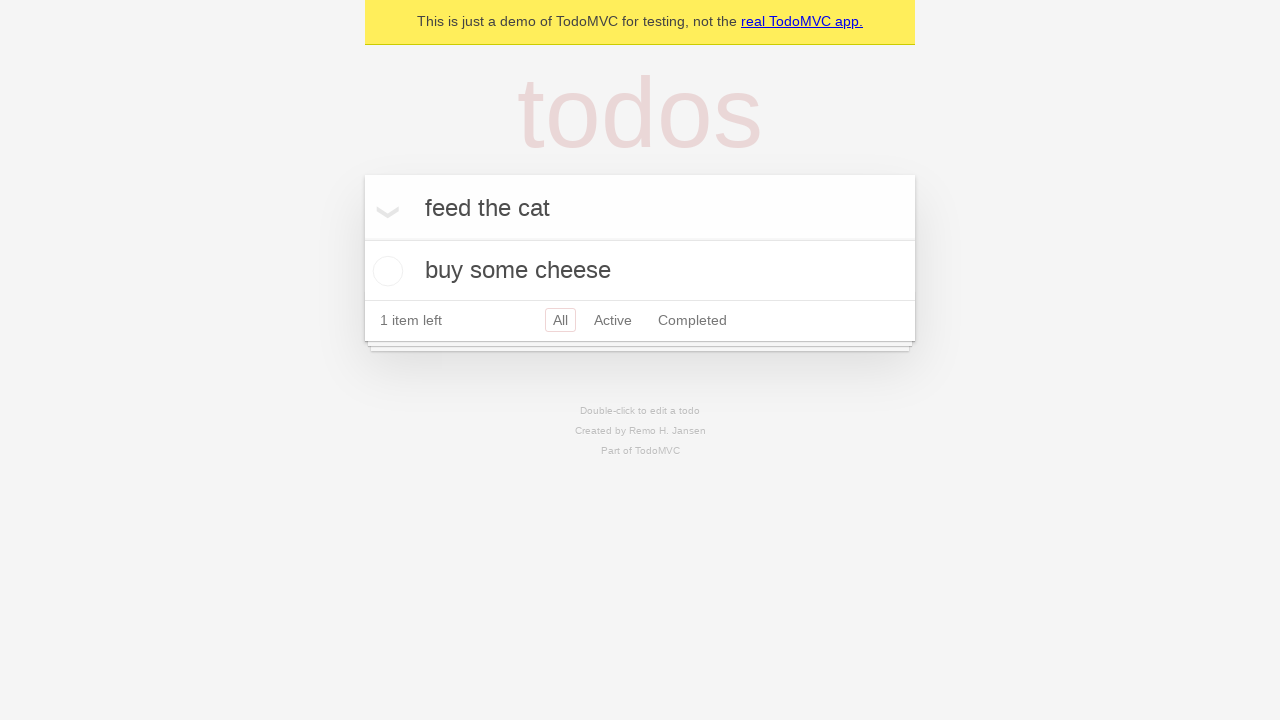

Pressed Enter to create second todo on internal:attr=[placeholder="What needs to be done?"i]
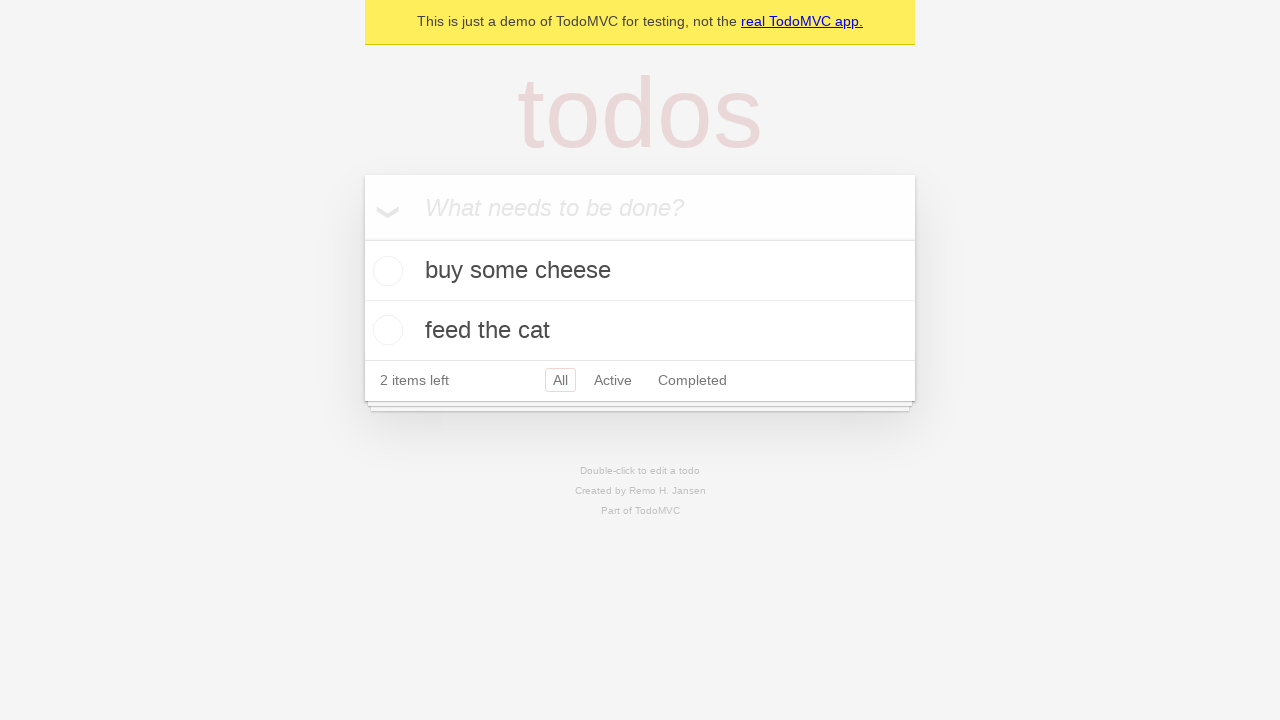

Filled third todo: 'book a doctors appointment' on internal:attr=[placeholder="What needs to be done?"i]
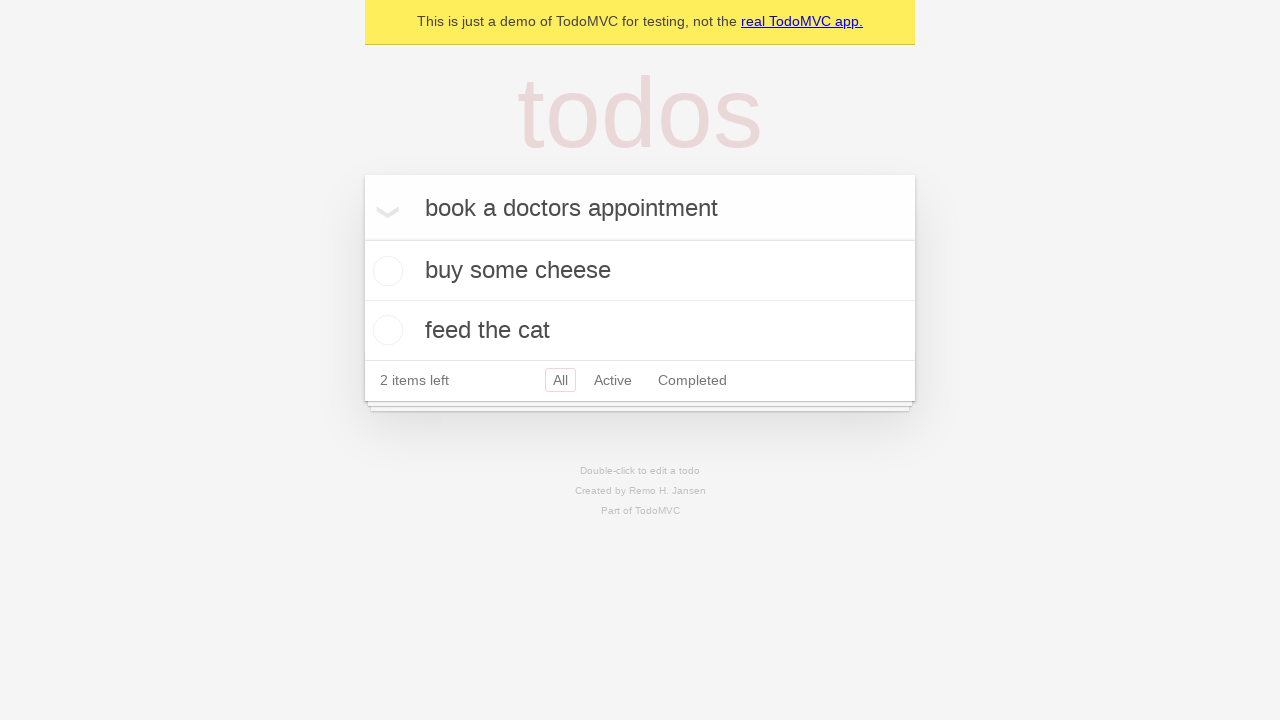

Pressed Enter to create third todo on internal:attr=[placeholder="What needs to be done?"i]
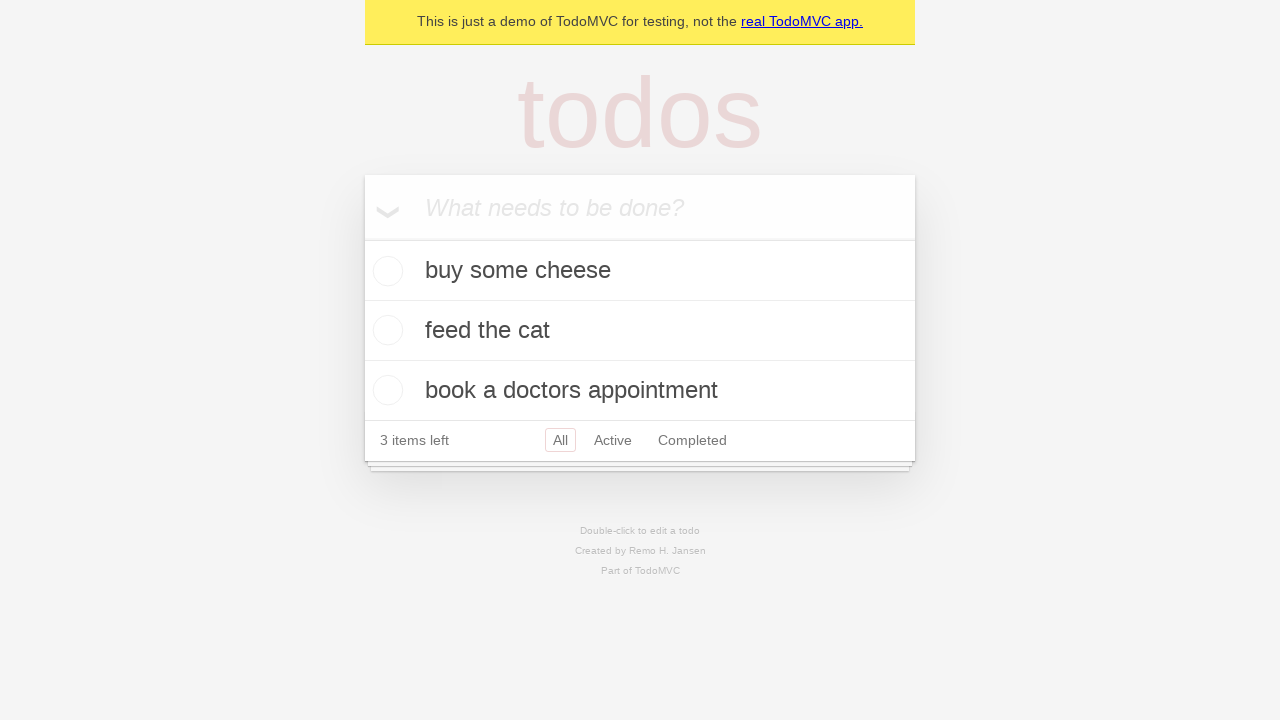

Checked the second todo item to mark it as completed at (385, 330) on .todo-list li .toggle >> nth=1
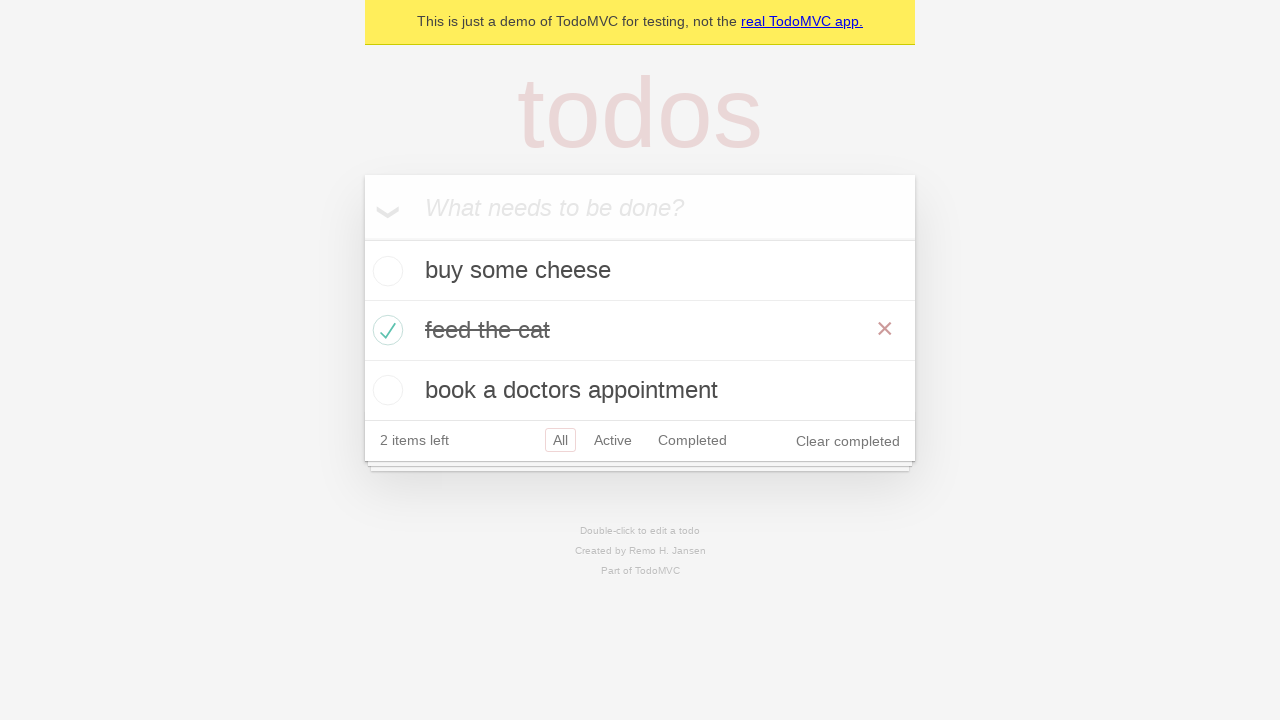

Clicked the 'Completed' filter to display only completed items at (692, 440) on .filters >> text=Completed
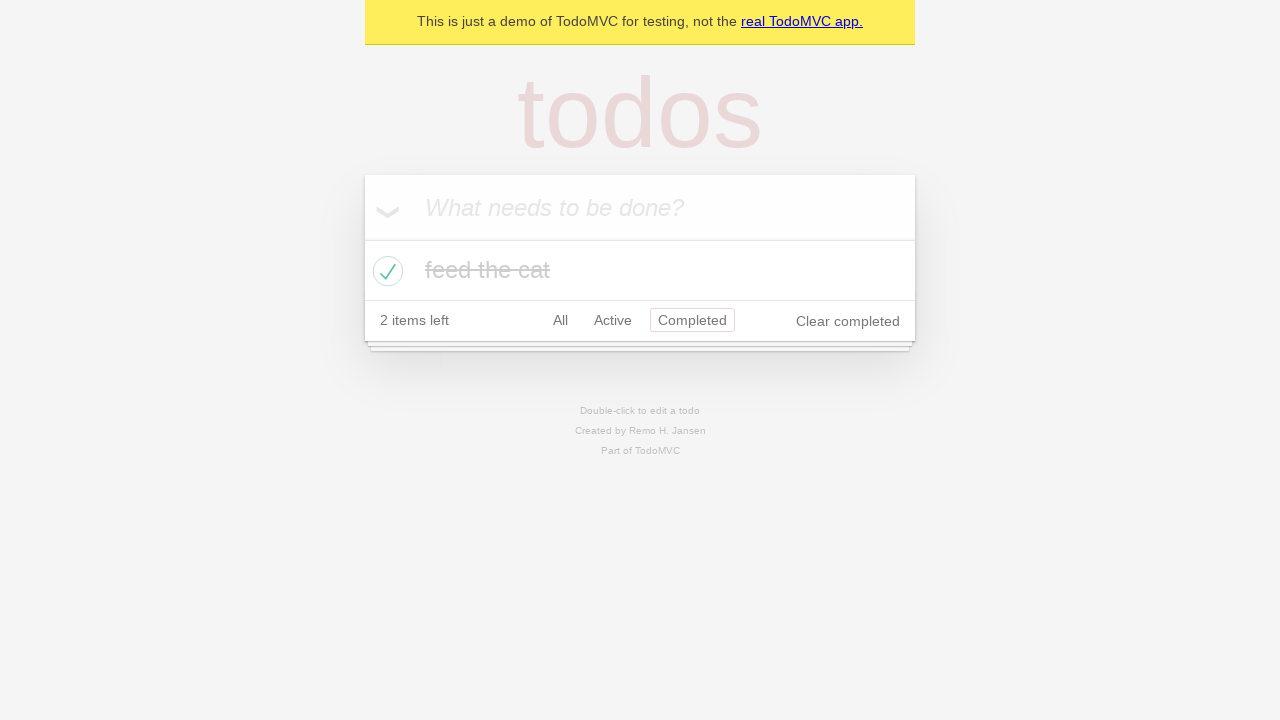

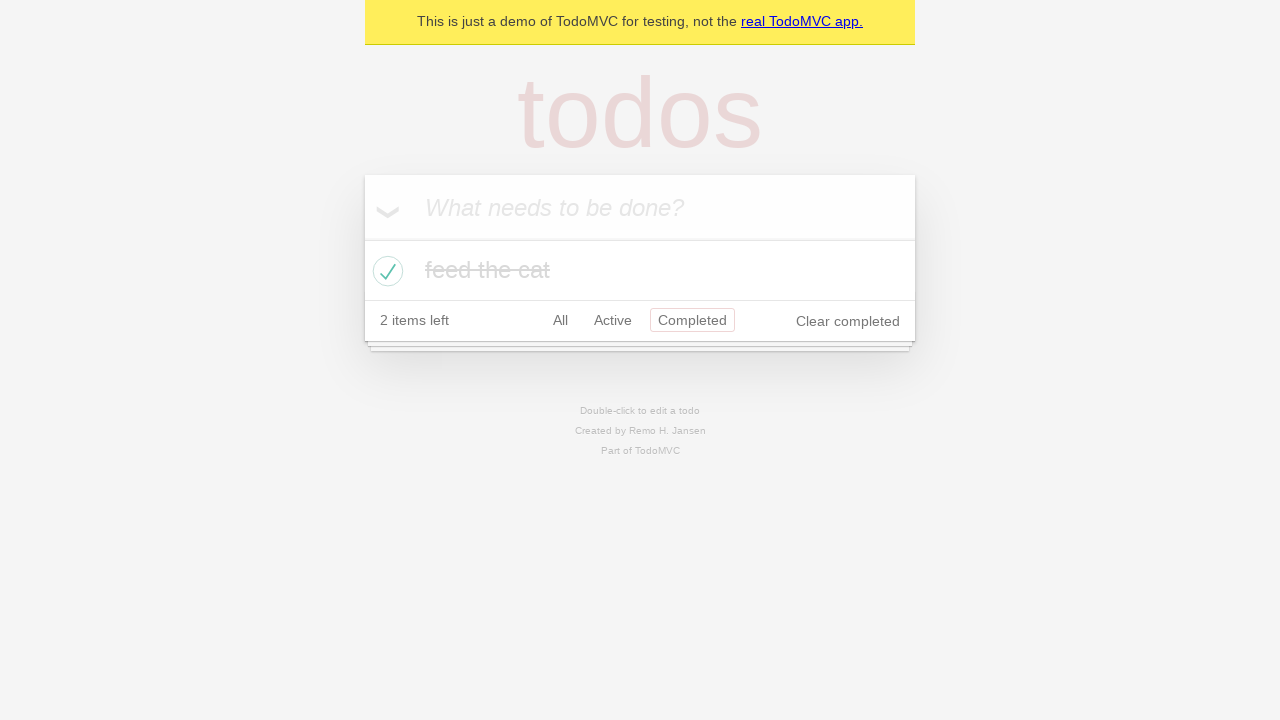